Tests conversion from centimeters to feet using the calculator.net conversion tool.

Starting URL: https://www.calculator.net/conversion-calculator.html

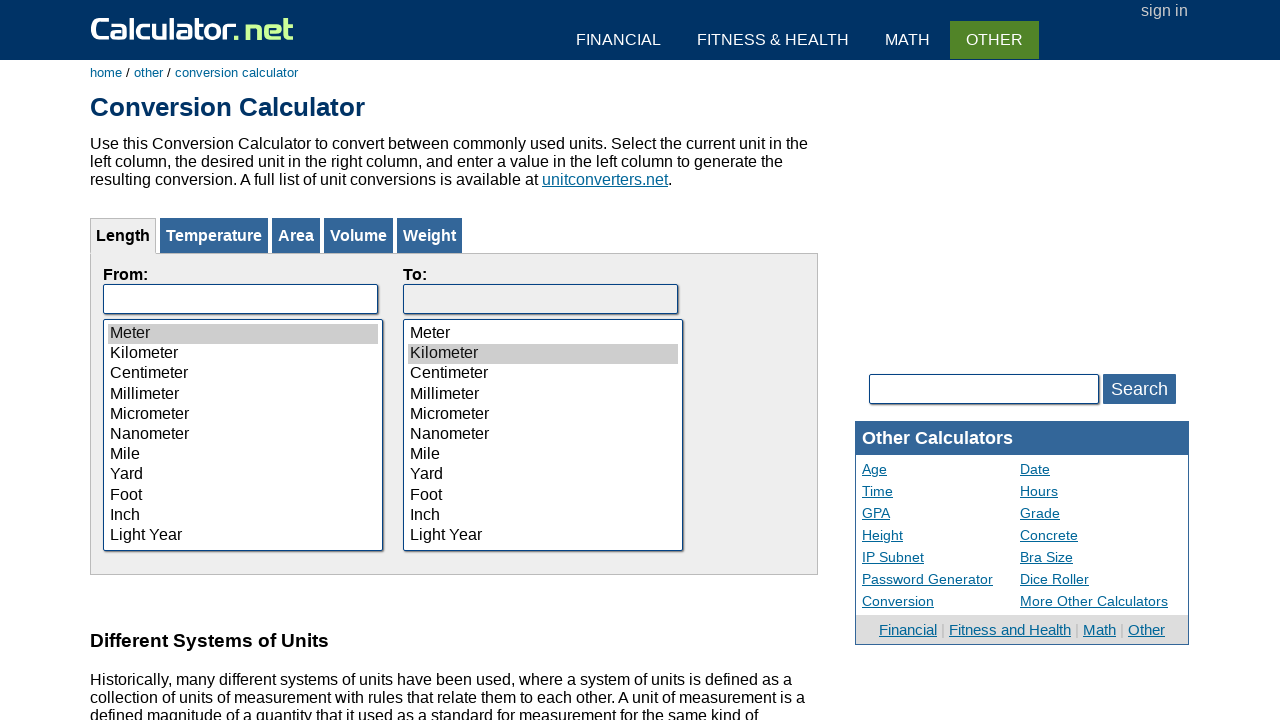

Selected Centimeter from the 'from' dropdown on #calFrom
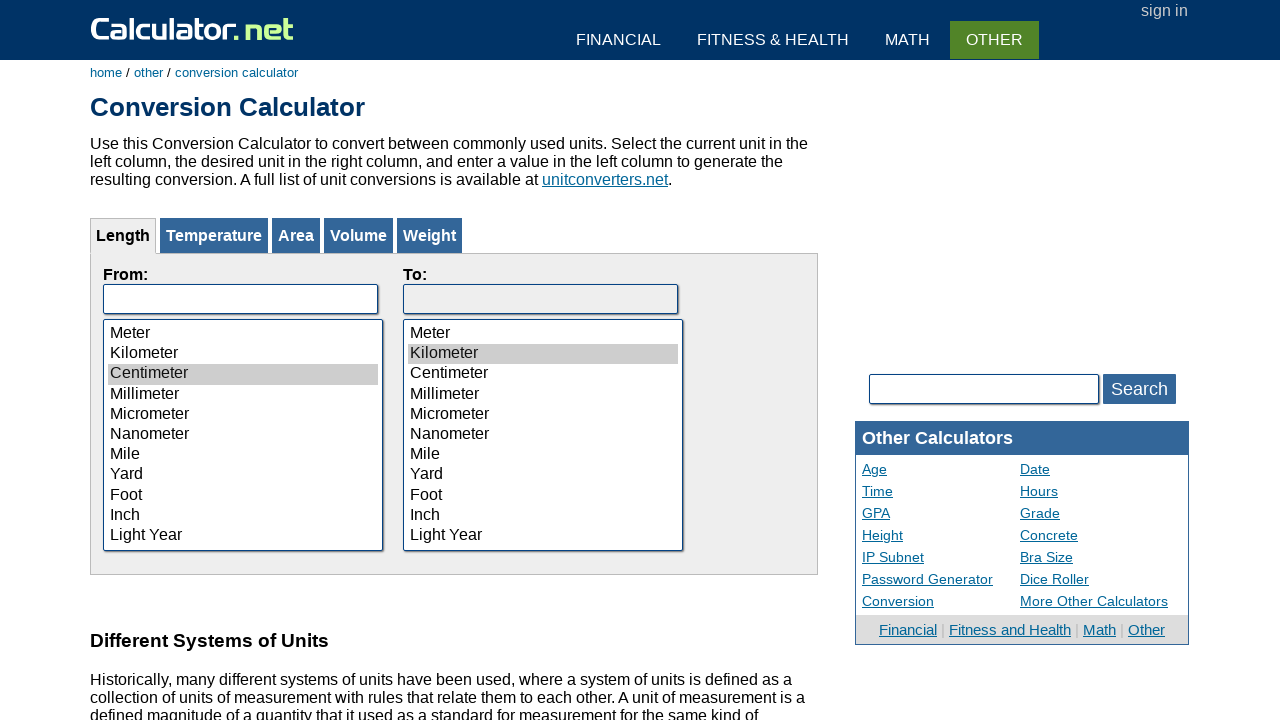

Clicked on the centimeter option at (243, 374) on xpath=//option[@value='3']
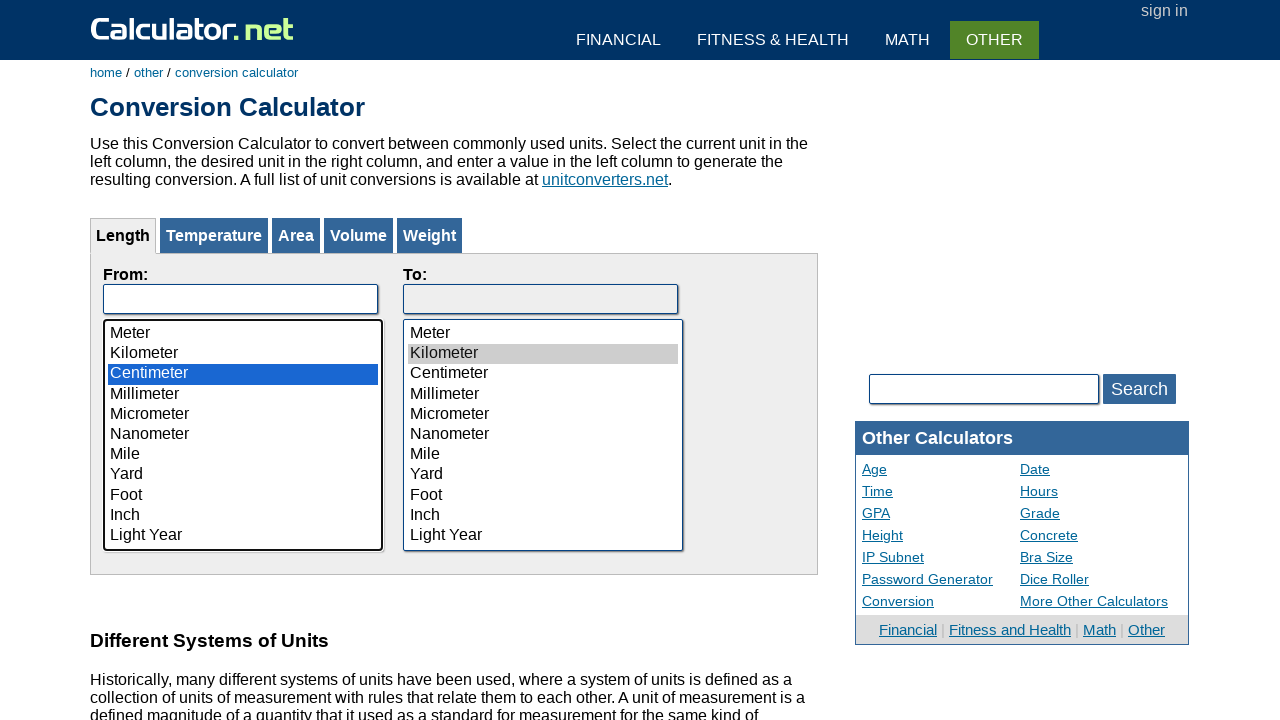

Clicked on the input field for 'from' value at (240, 299) on input[name='fromVal']
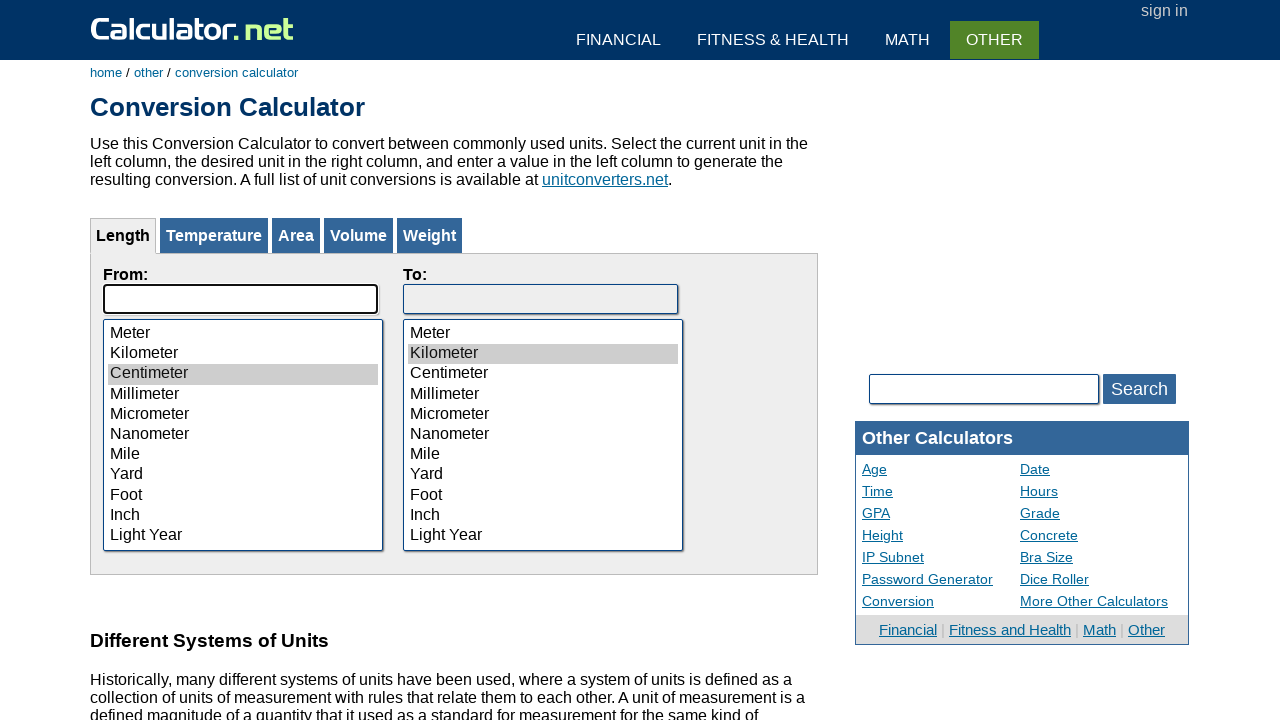

Filled input field with 1000 centimeters on input[name='fromVal']
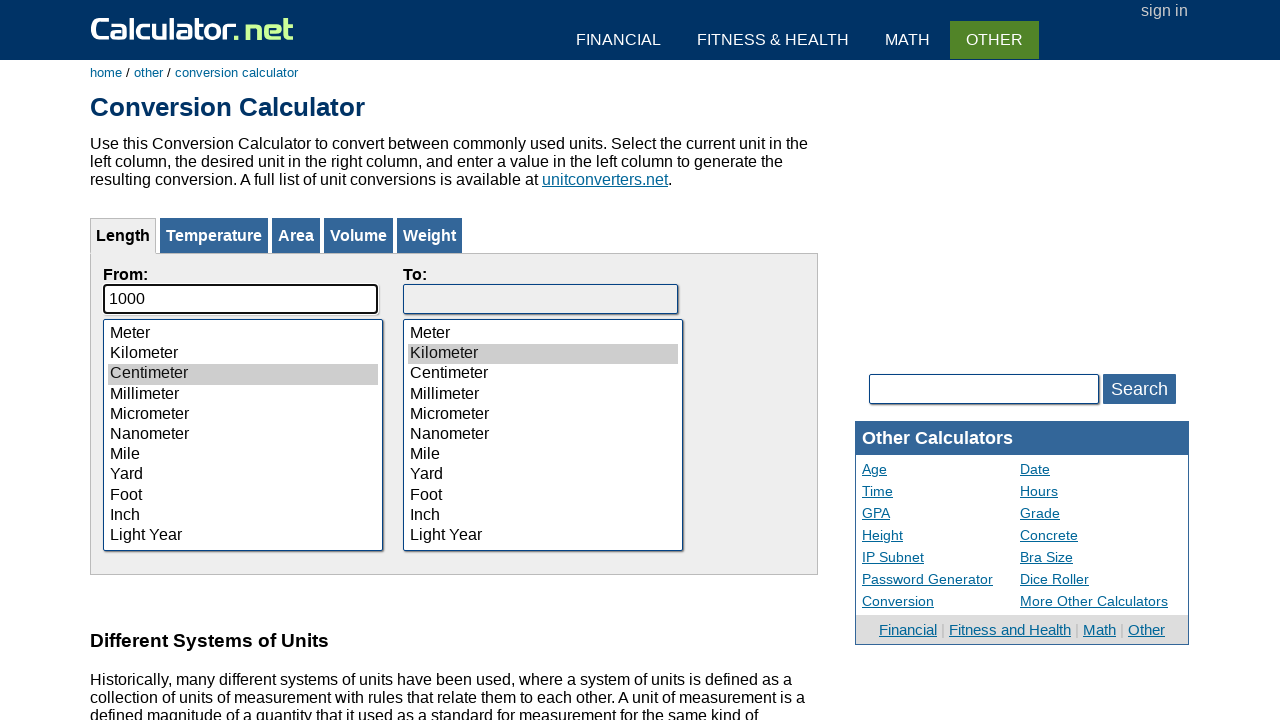

Clicked on the foot option in the 'to' dropdown at (543, 496) on (//option[@value='9'])[2]
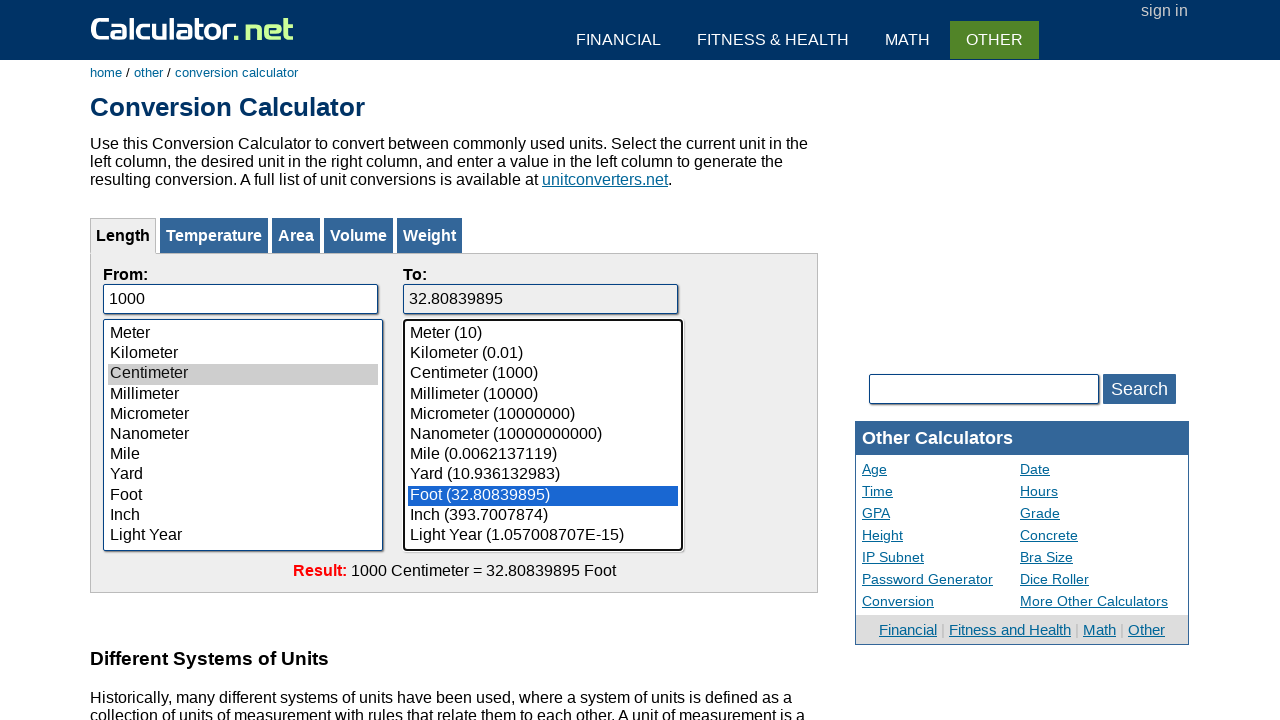

Conversion result loaded successfully
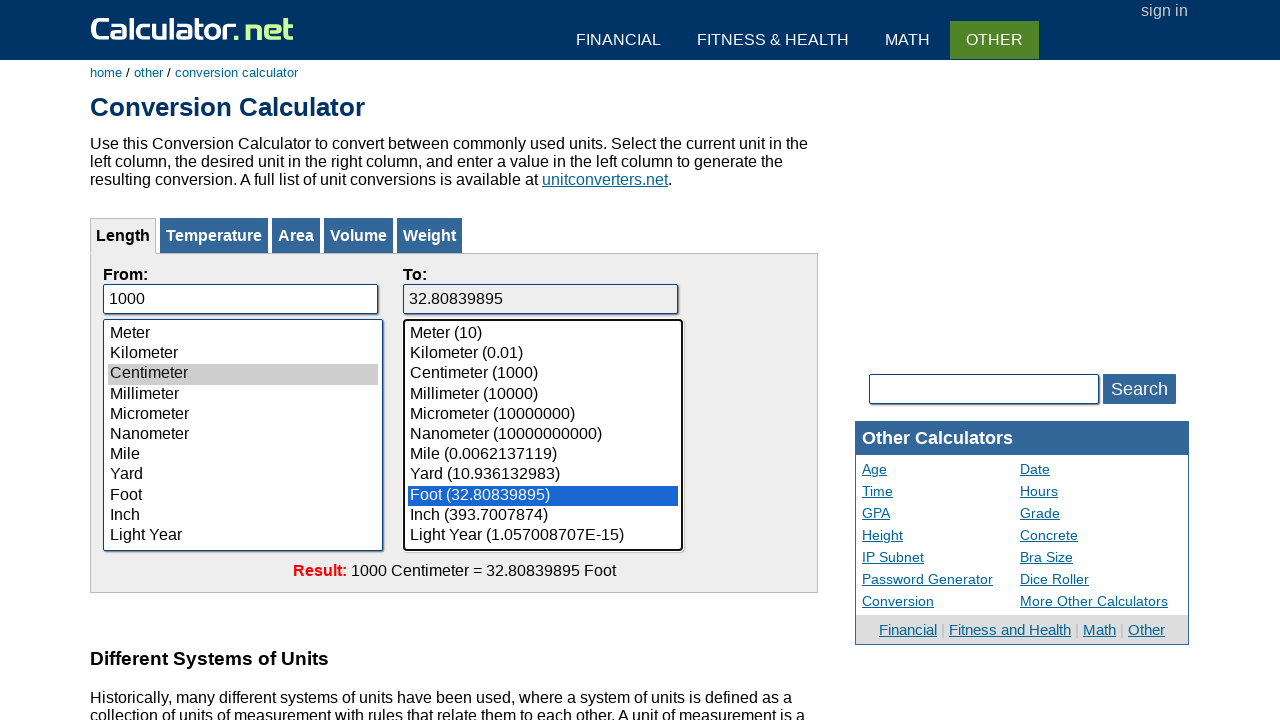

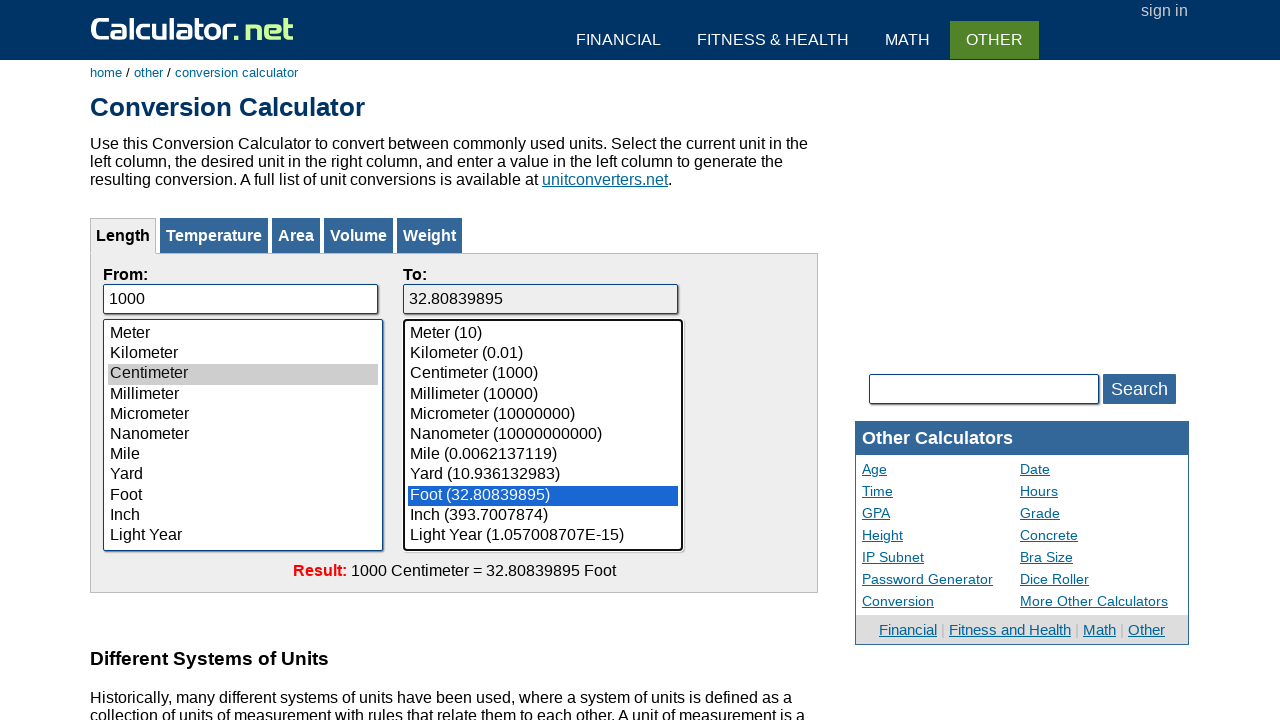